Tests editing a todo item by double-clicking, changing text, and pressing Enter

Starting URL: https://demo.playwright.dev/todomvc

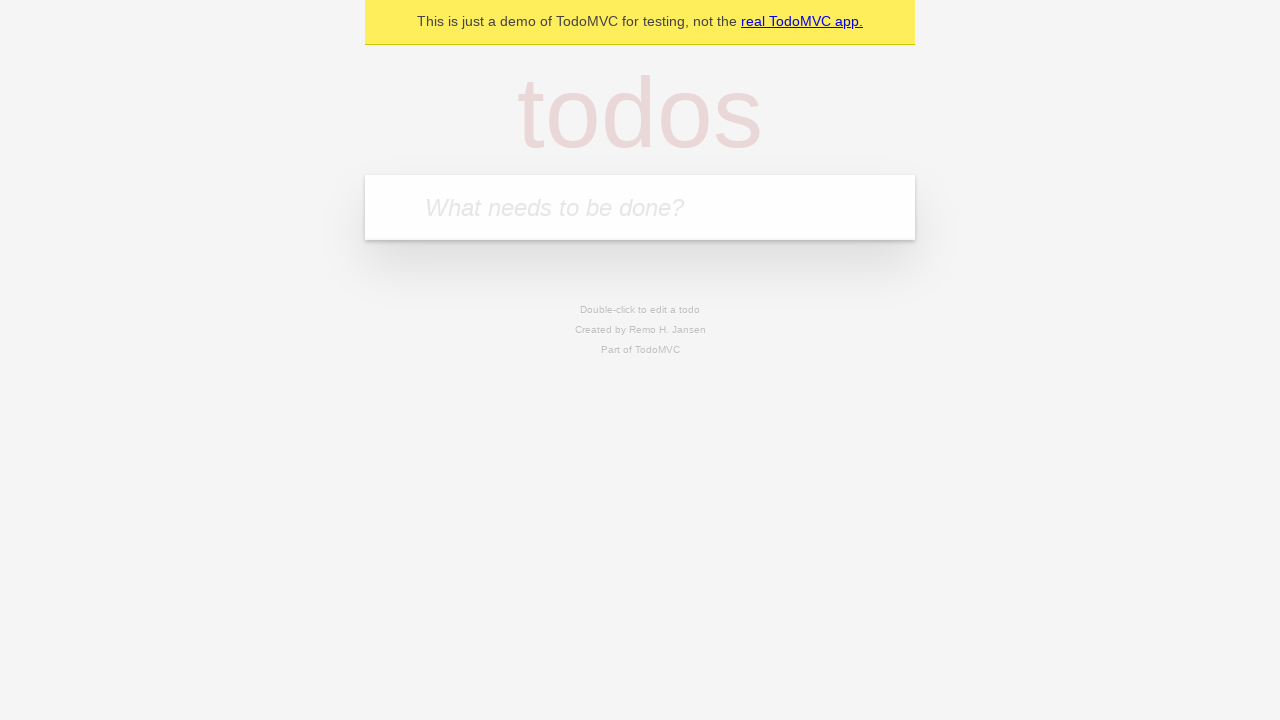

Filled input field with 'buy some cheese' on internal:attr=[placeholder="What needs to be done?"i]
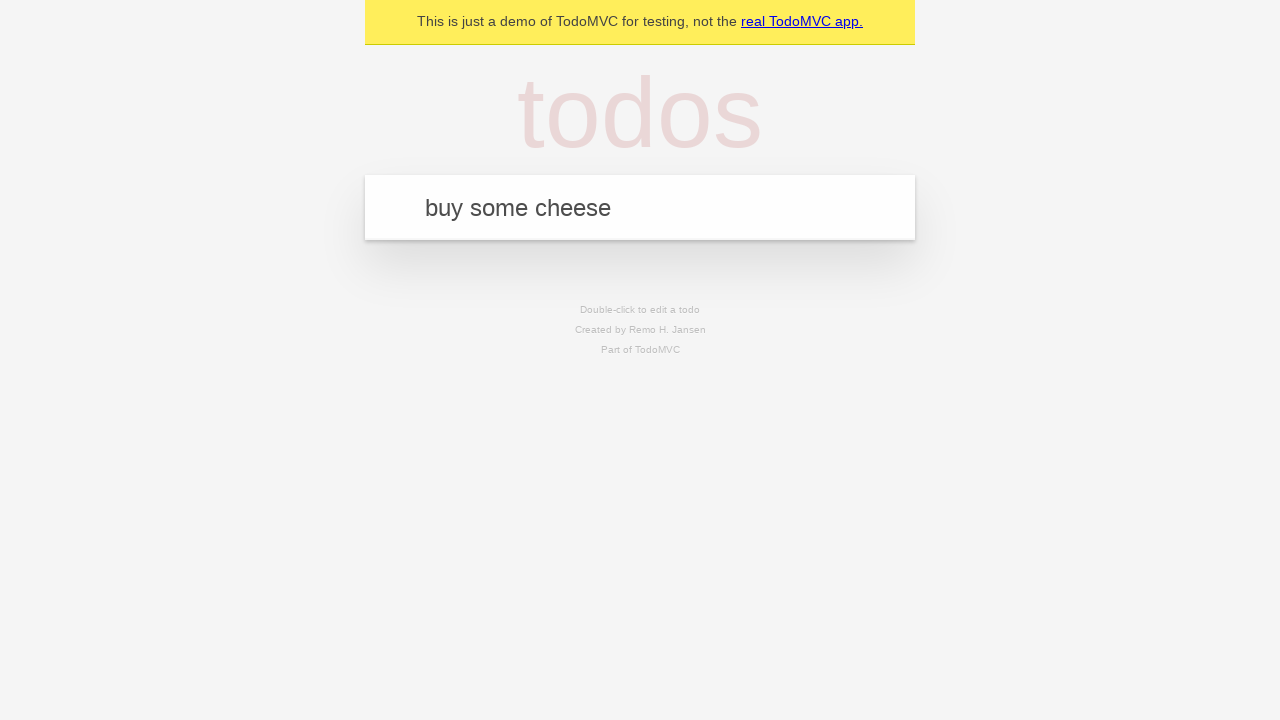

Pressed Enter to add first todo item on internal:attr=[placeholder="What needs to be done?"i]
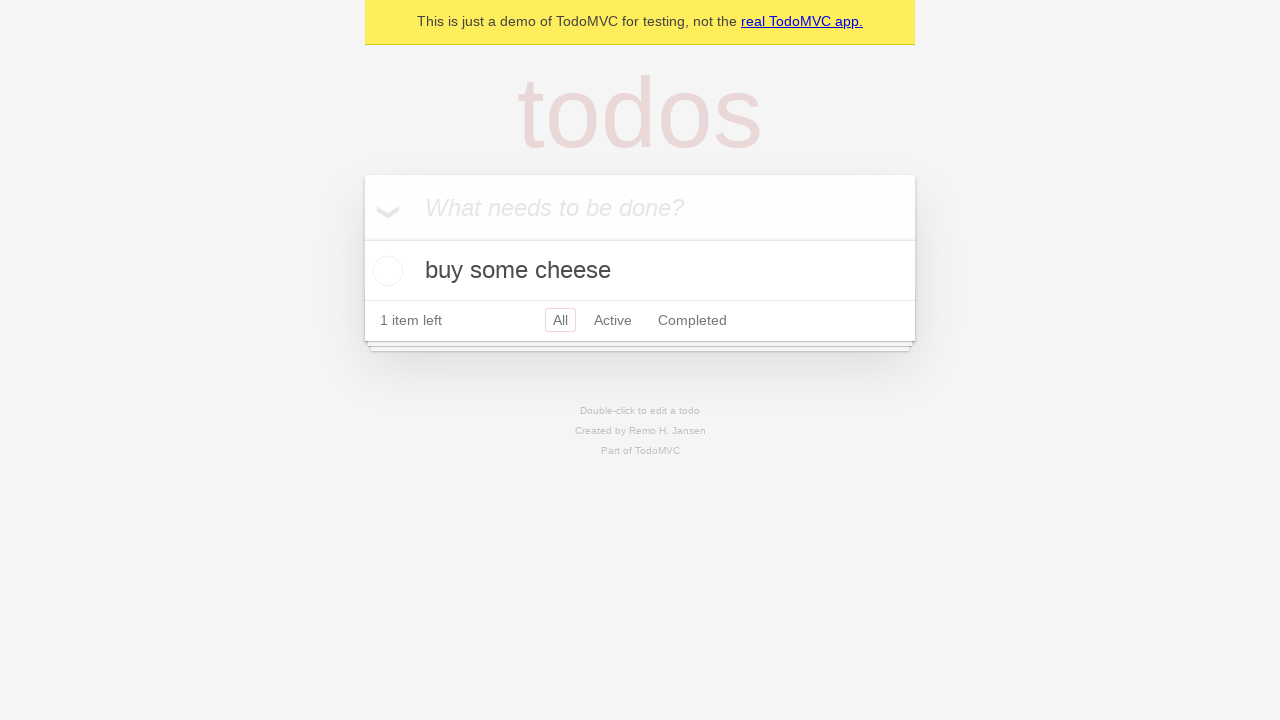

Filled input field with 'feed the cat' on internal:attr=[placeholder="What needs to be done?"i]
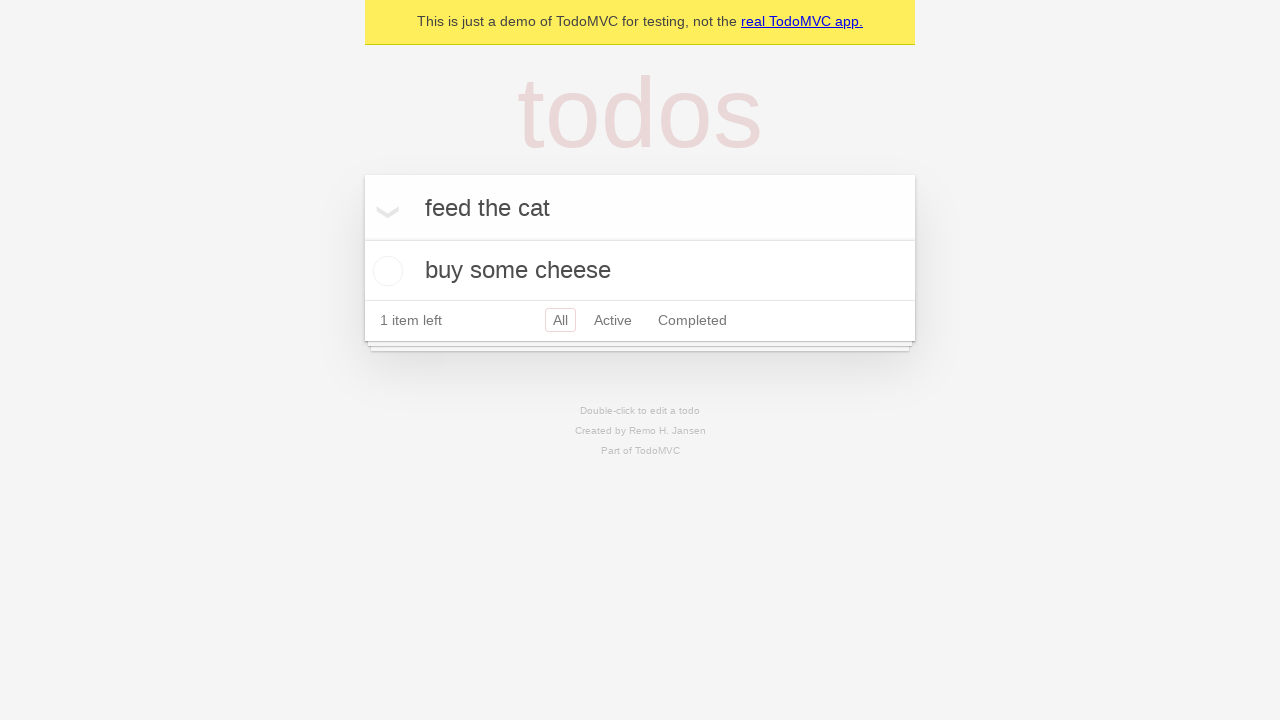

Pressed Enter to add second todo item on internal:attr=[placeholder="What needs to be done?"i]
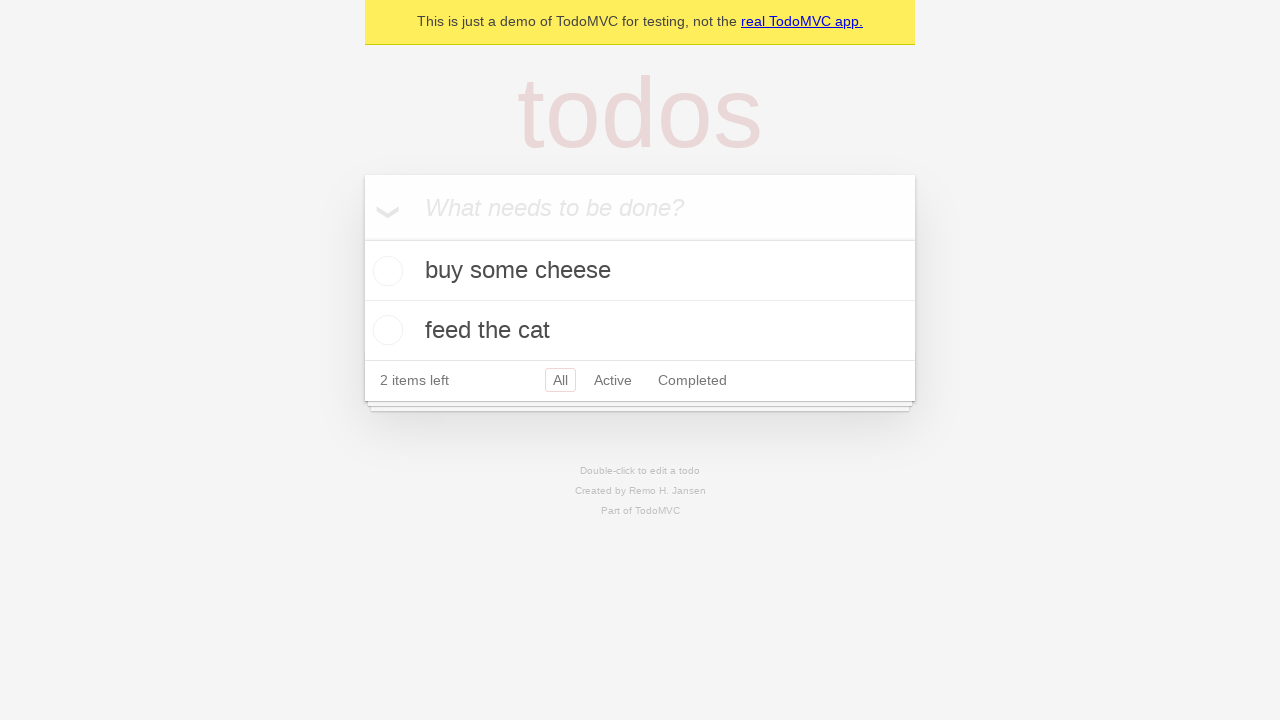

Filled input field with 'book a doctors appointment' on internal:attr=[placeholder="What needs to be done?"i]
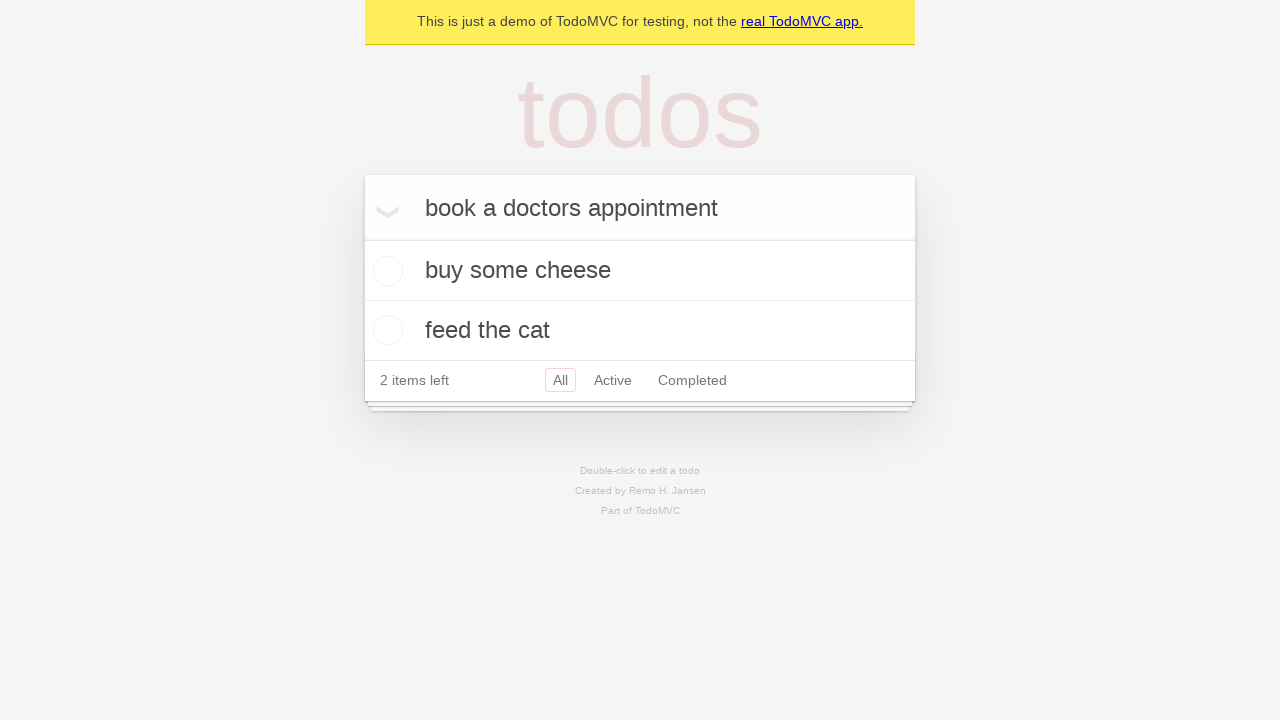

Pressed Enter to add third todo item on internal:attr=[placeholder="What needs to be done?"i]
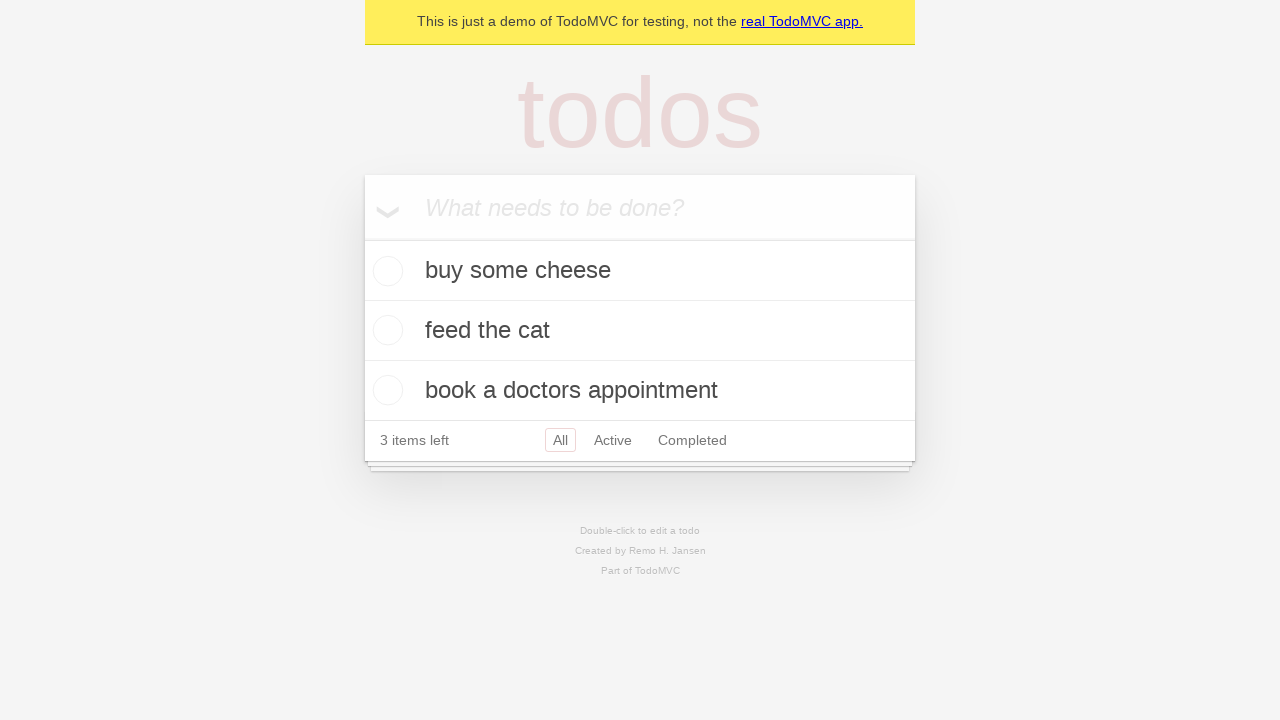

Double-clicked second todo item to enter edit mode at (640, 331) on internal:testid=[data-testid="todo-item"s] >> nth=1
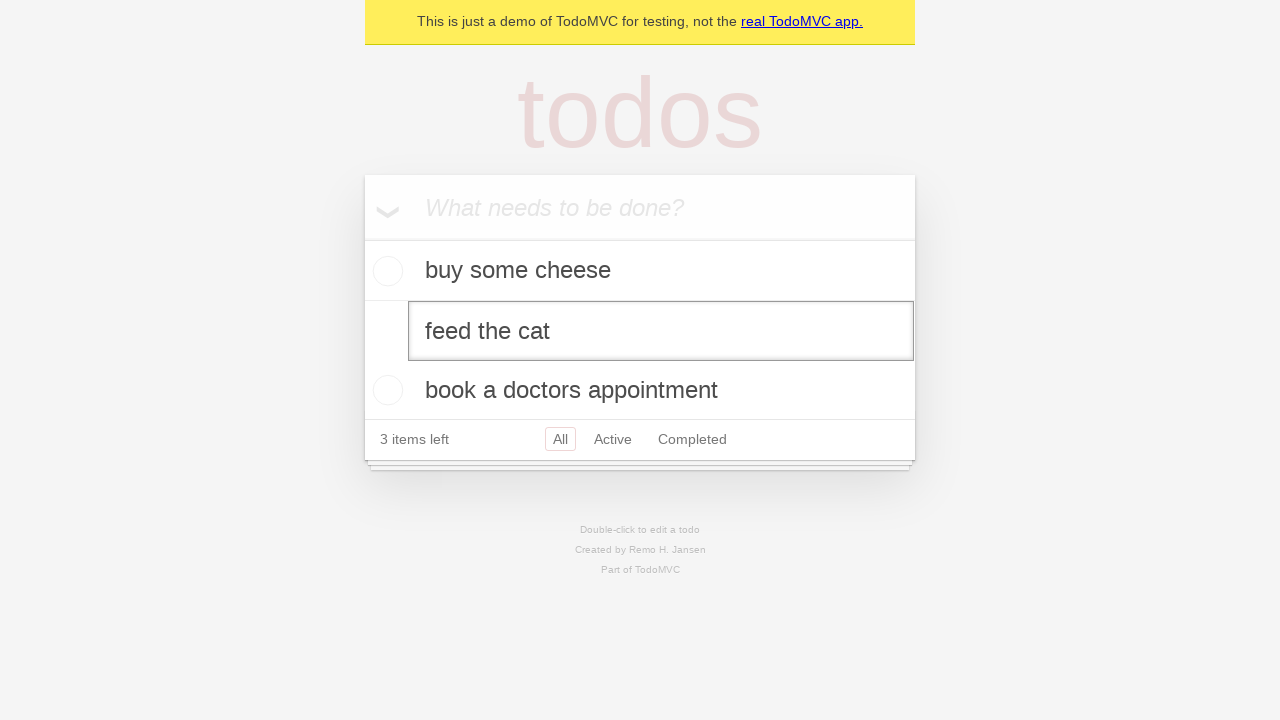

Changed todo text to 'buy some sausages' on internal:testid=[data-testid="todo-item"s] >> nth=1 >> internal:role=textbox[nam
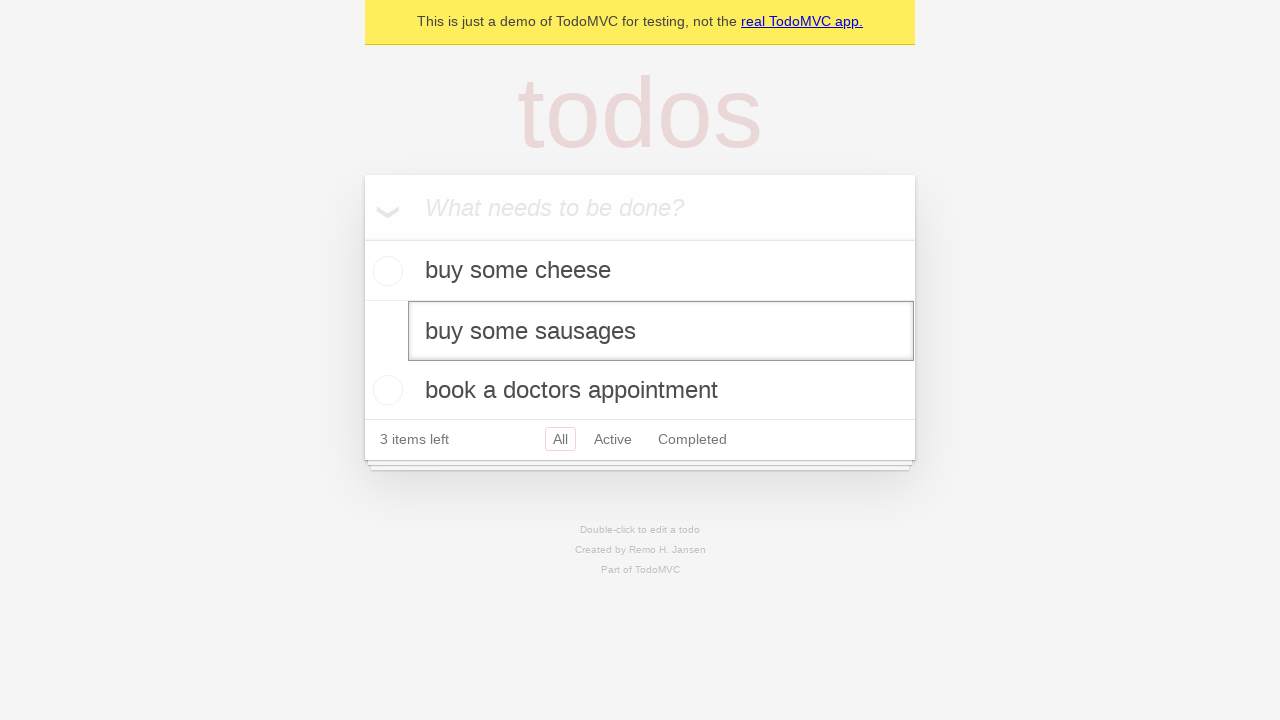

Pressed Enter to confirm the edited todo item on internal:testid=[data-testid="todo-item"s] >> nth=1 >> internal:role=textbox[nam
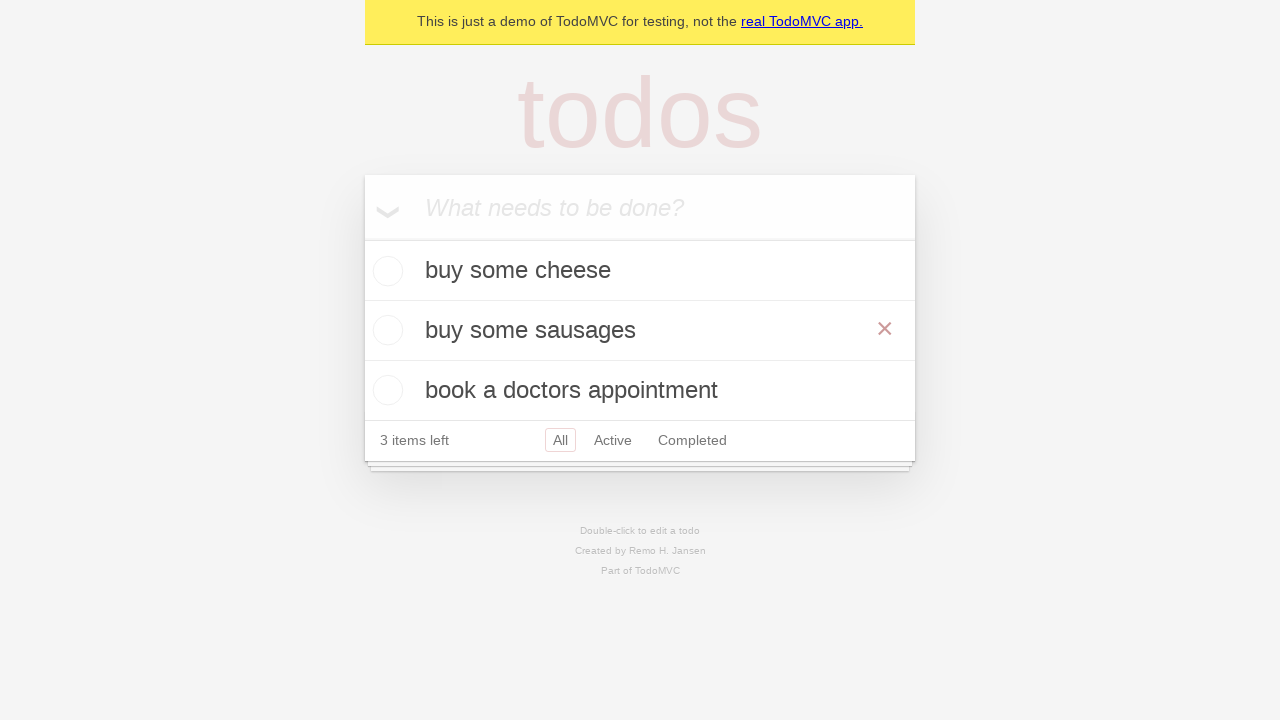

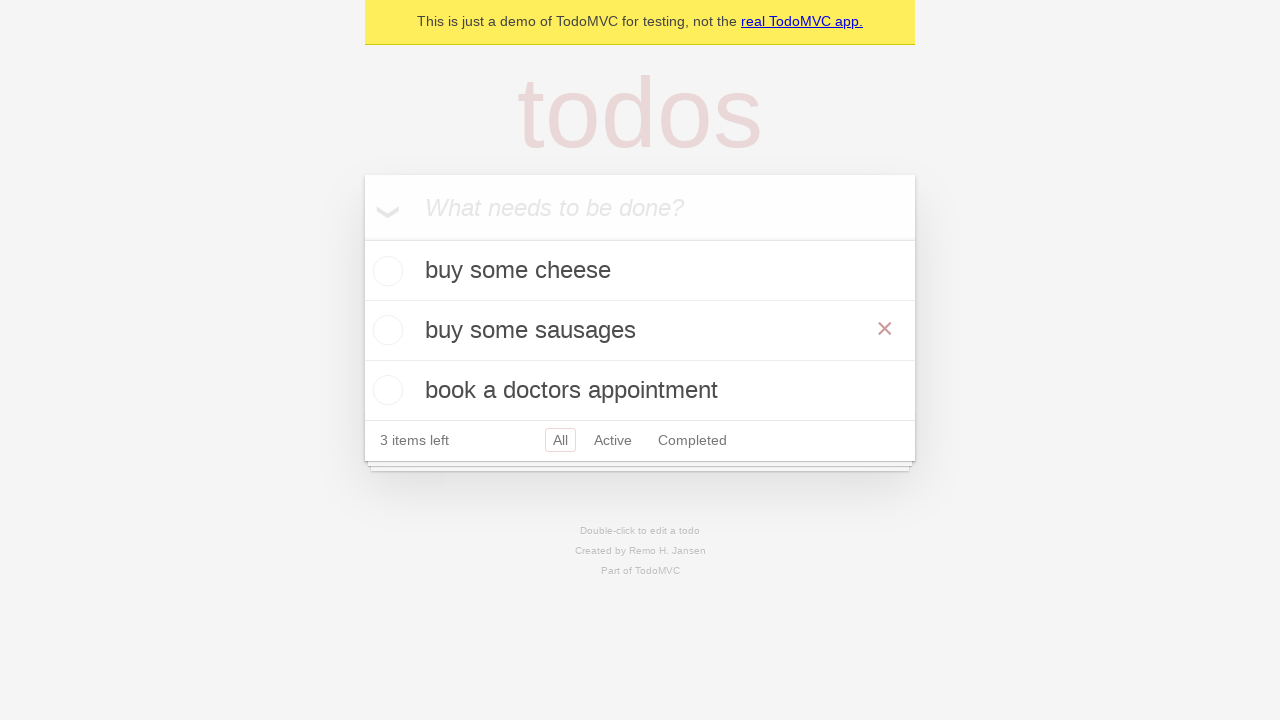